Tests iframe handling by switching to an iframe on W3Schools and clicking the 'Try it' button inside the iframe, then switching back to the main content

Starting URL: https://www.w3schools.com/js/tryit.asp?filename=tryjs_alert

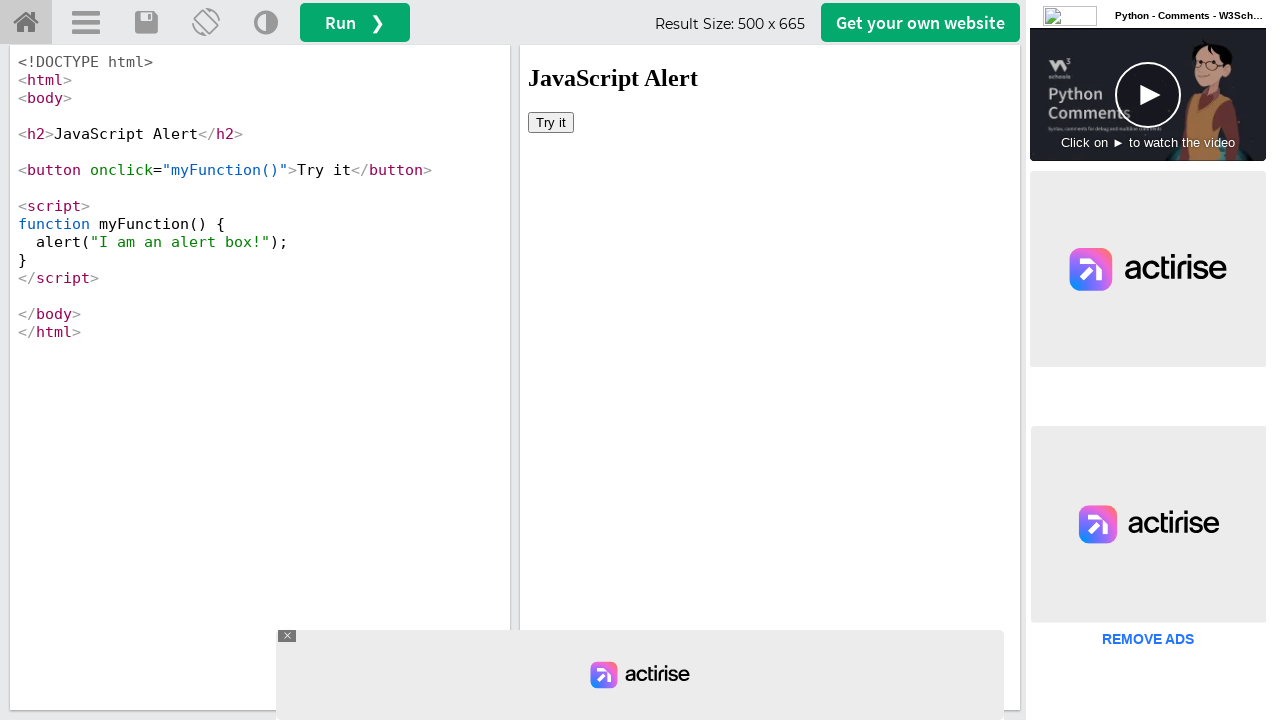

Waited for iframe#iframeResult to load
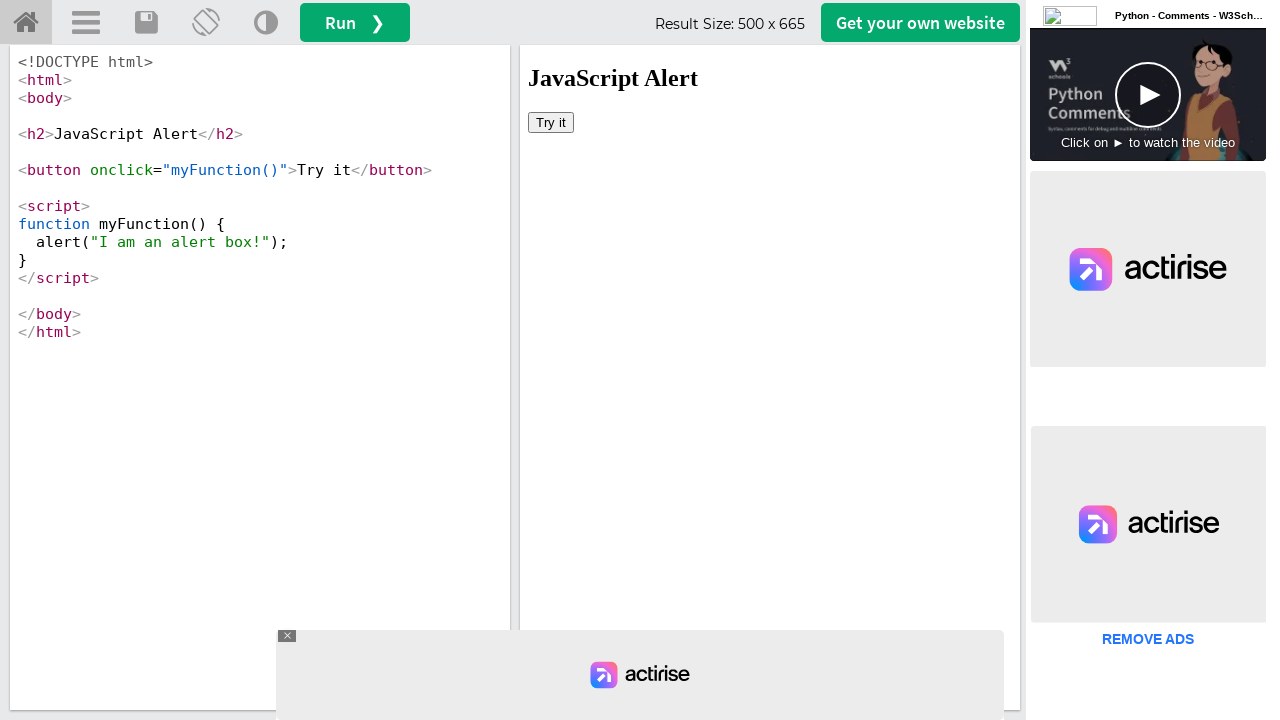

Located iframe#iframeResult and created frame locator
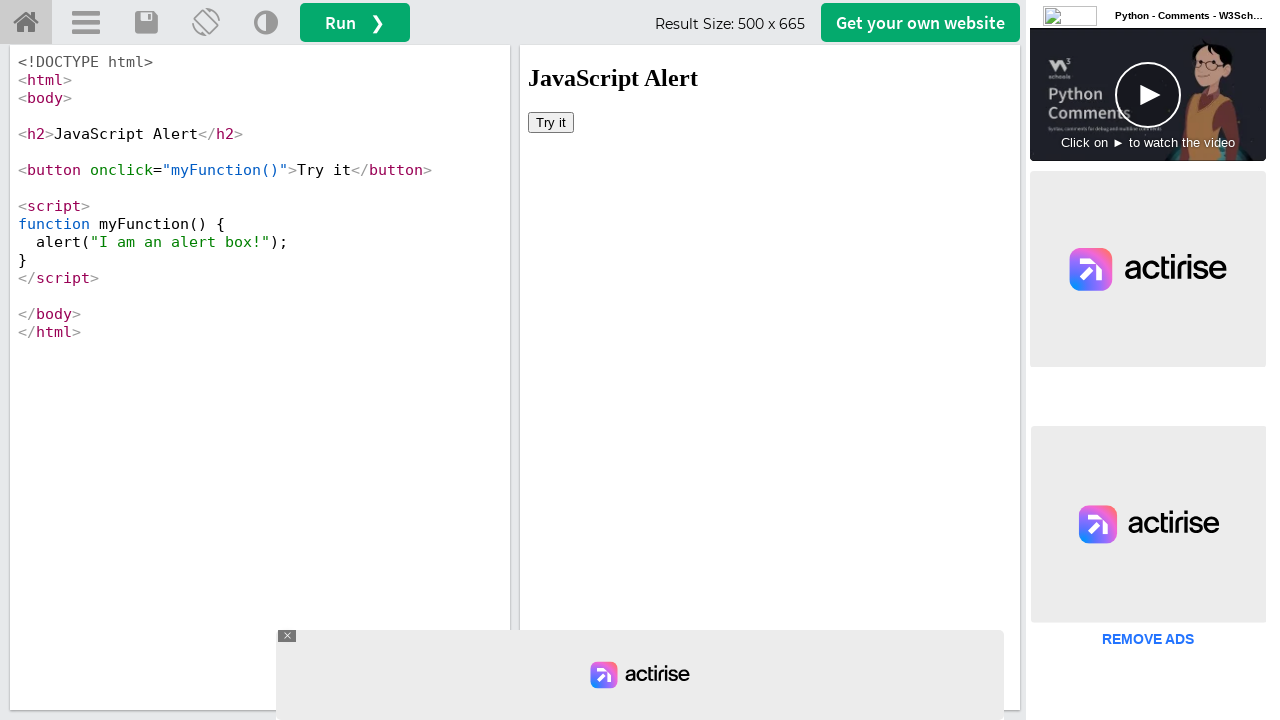

Clicked 'Try it' button inside the iframe at (551, 122) on iframe#iframeResult >> internal:control=enter-frame >> button:text('Try it')
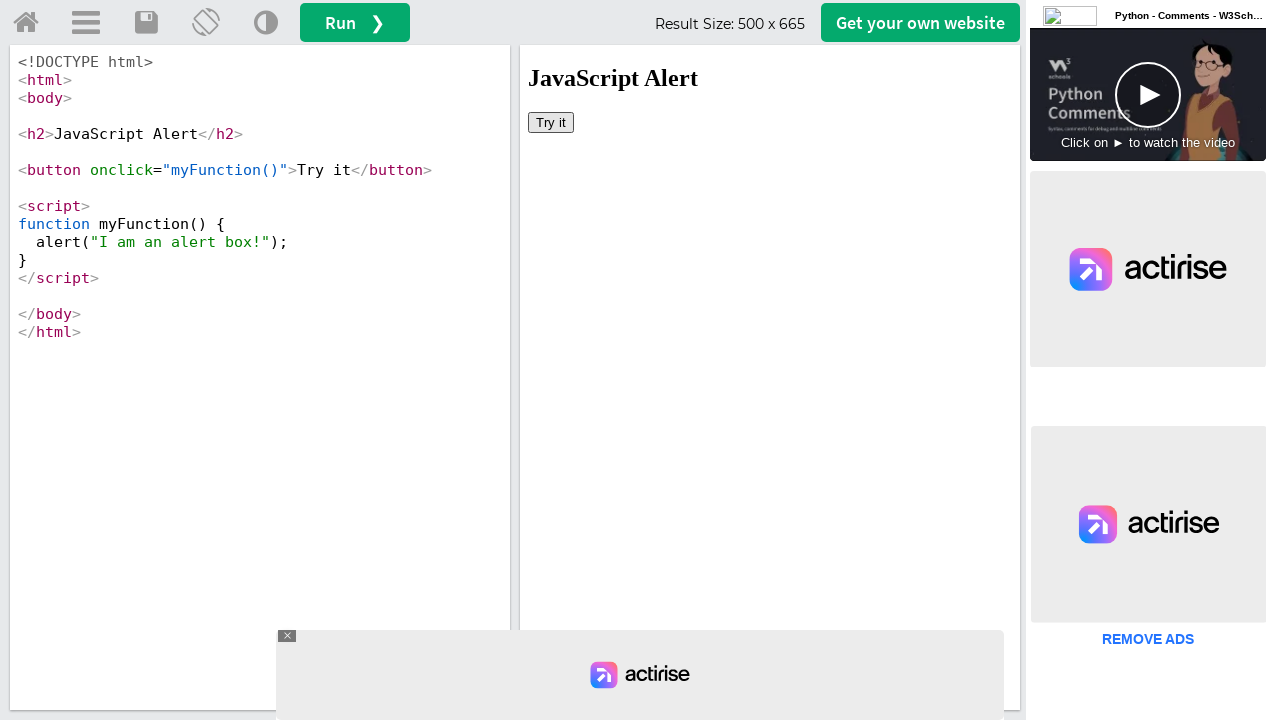

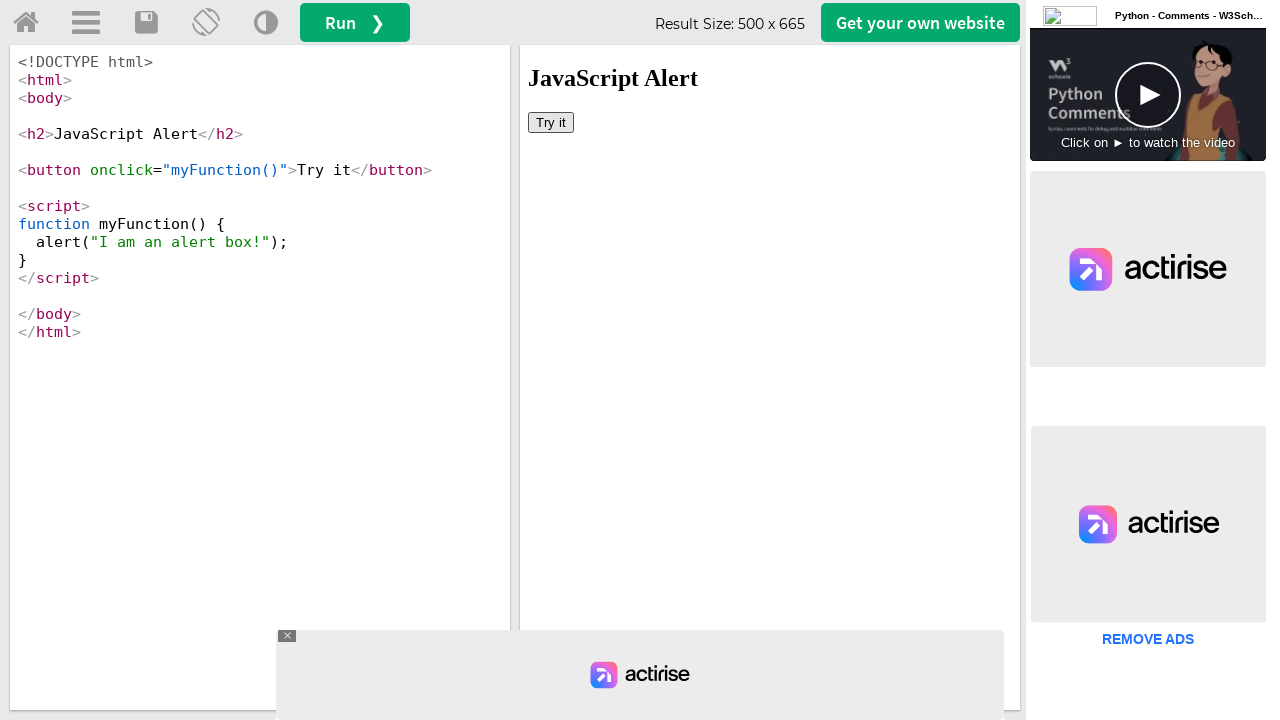